Tests keyboard key press functionality by sending Space and Left arrow keys to an input element and verifying the displayed result text shows the correct key was pressed.

Starting URL: http://the-internet.herokuapp.com/key_presses

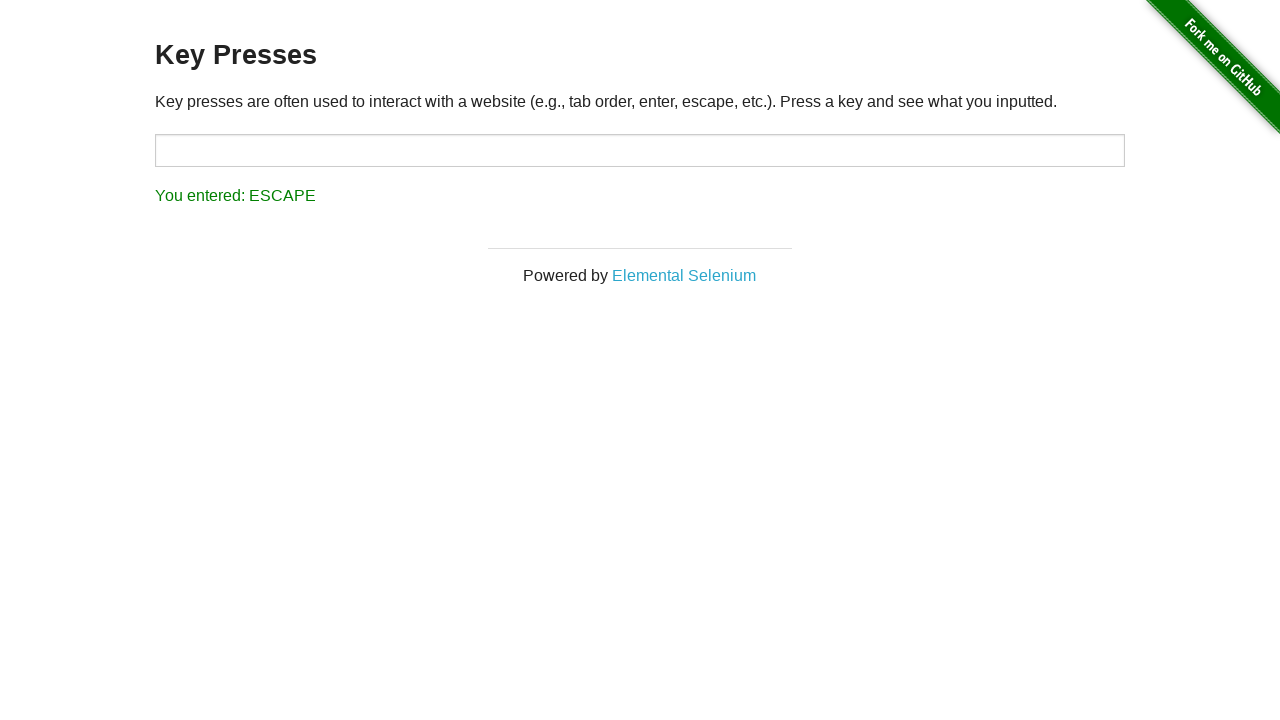

Clicked on target input element at (640, 150) on #target
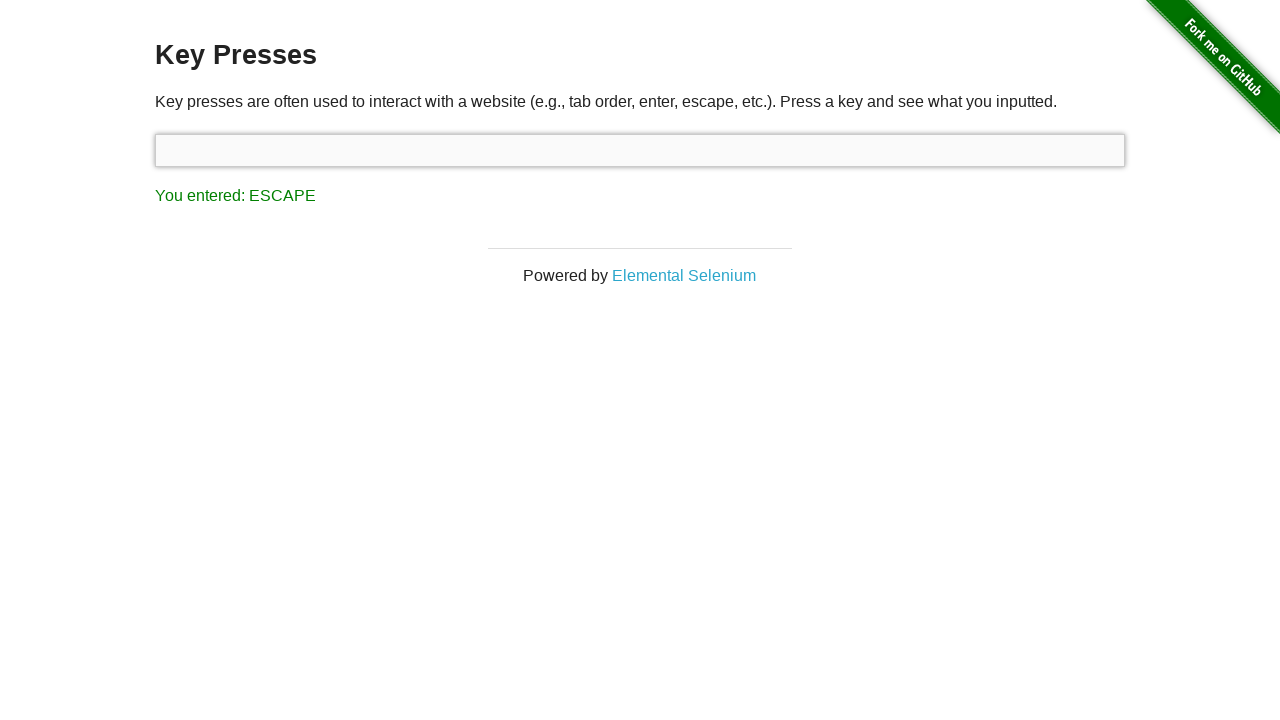

Pressed Space key
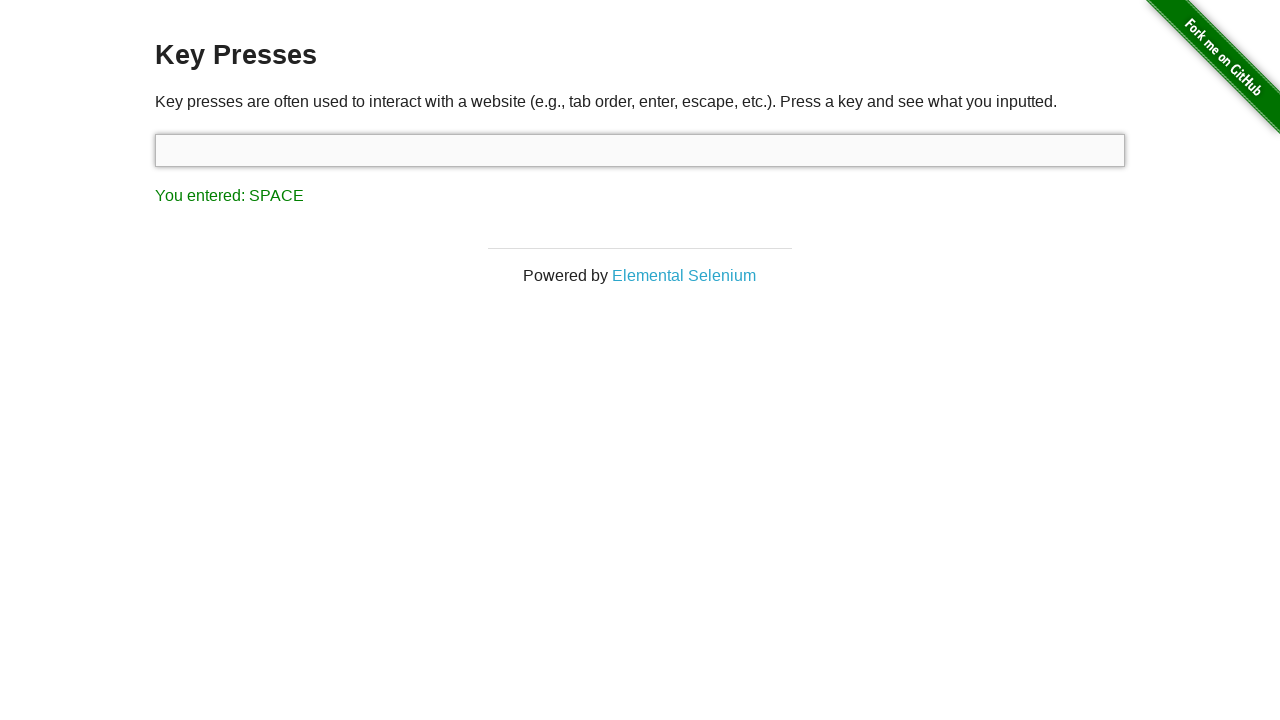

Verified result shows Space key was entered
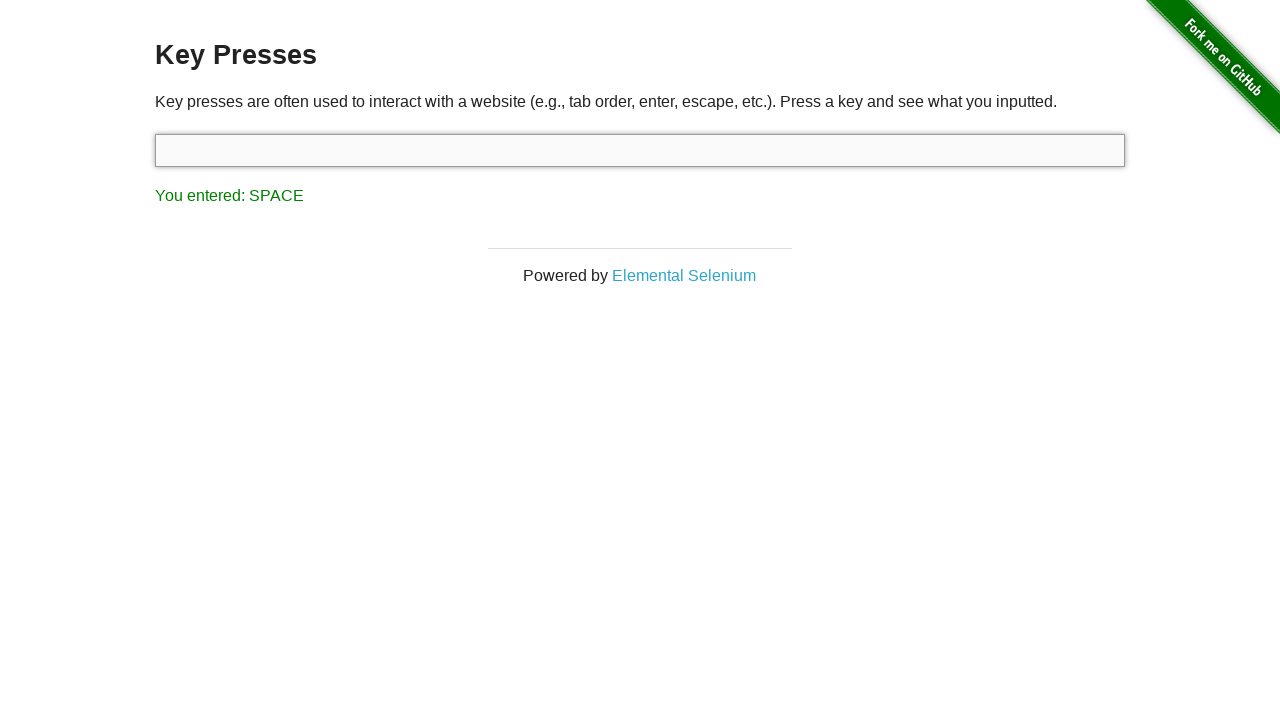

Pressed Left arrow key
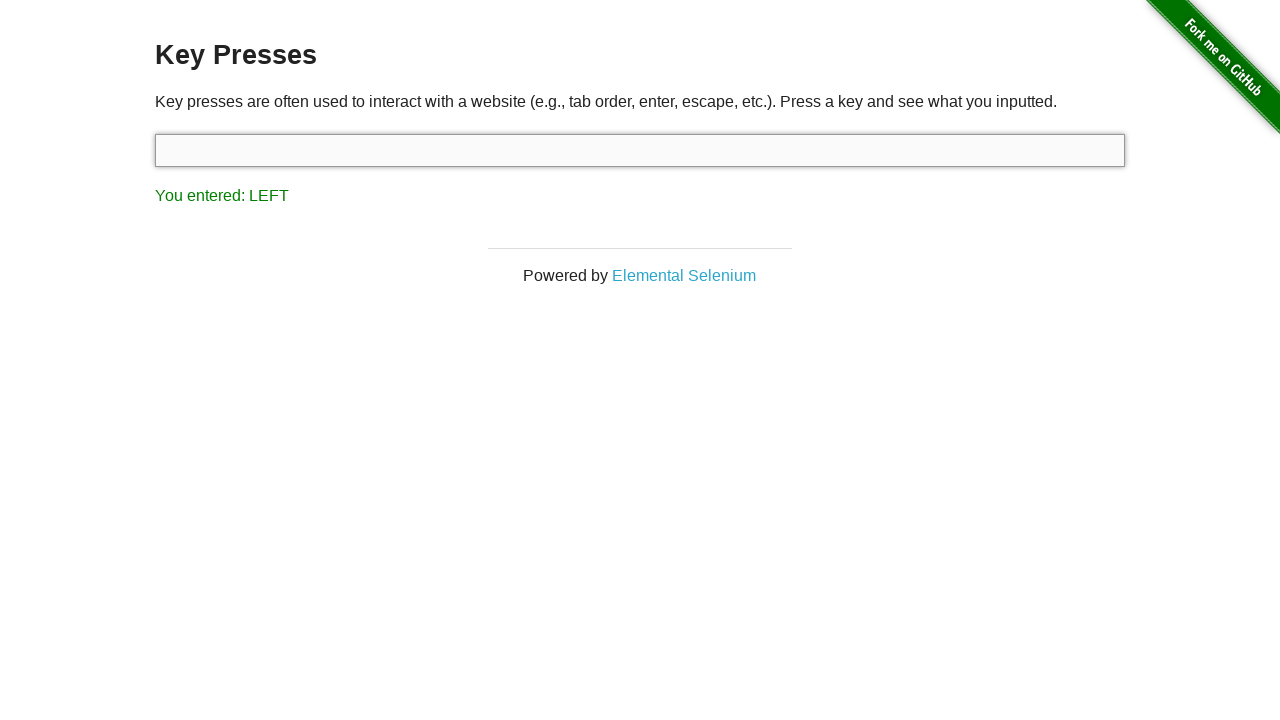

Verified result shows Left arrow key was entered
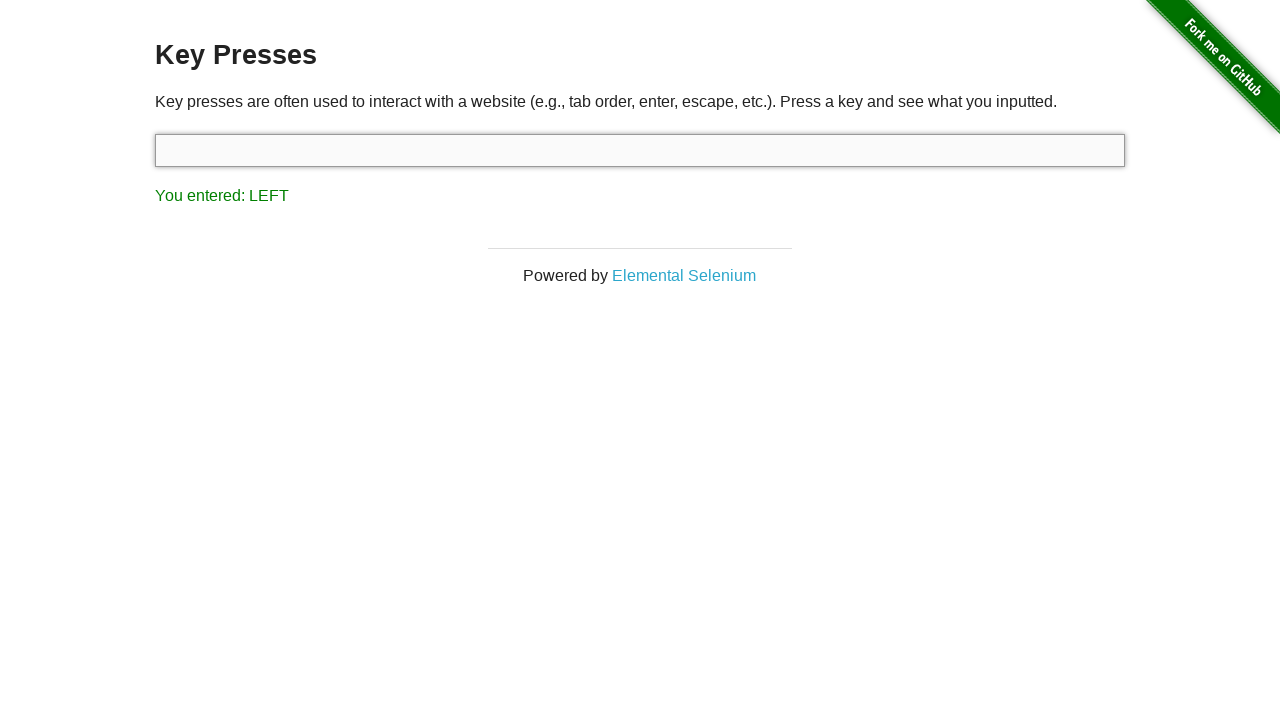

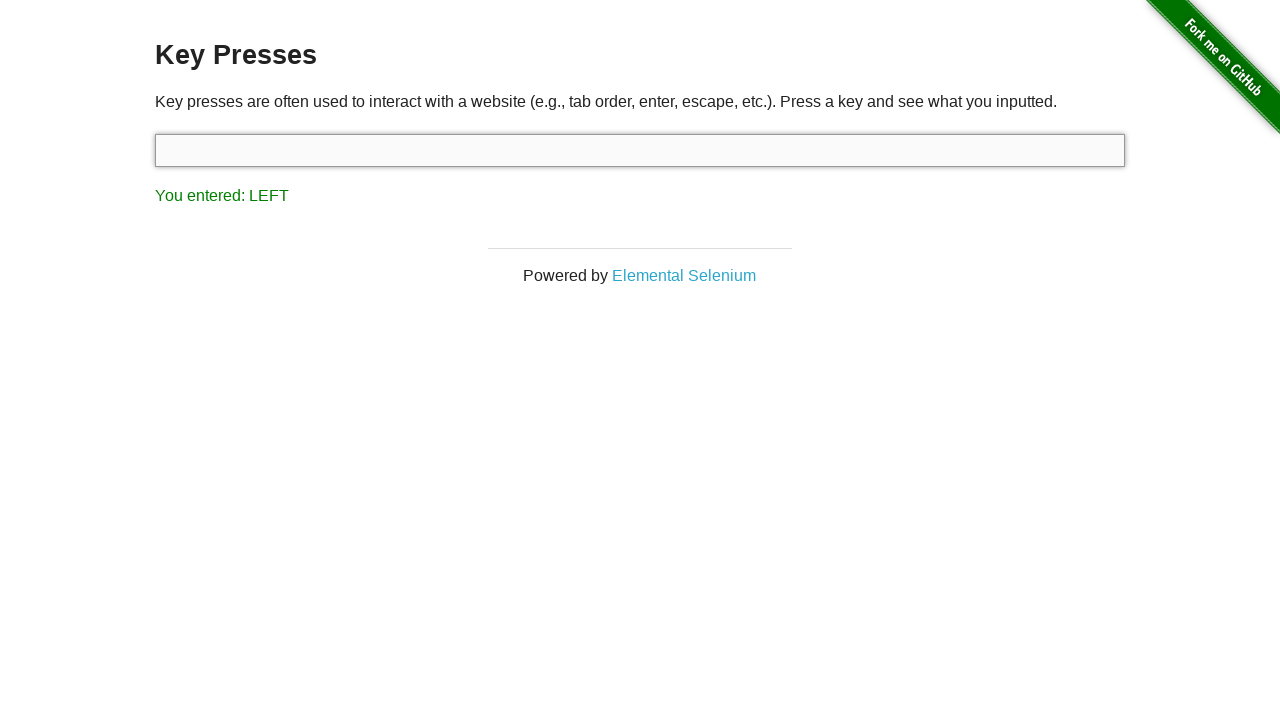